Tests clicking the login button using class name locator

Starting URL: https://www.saucedemo.com/

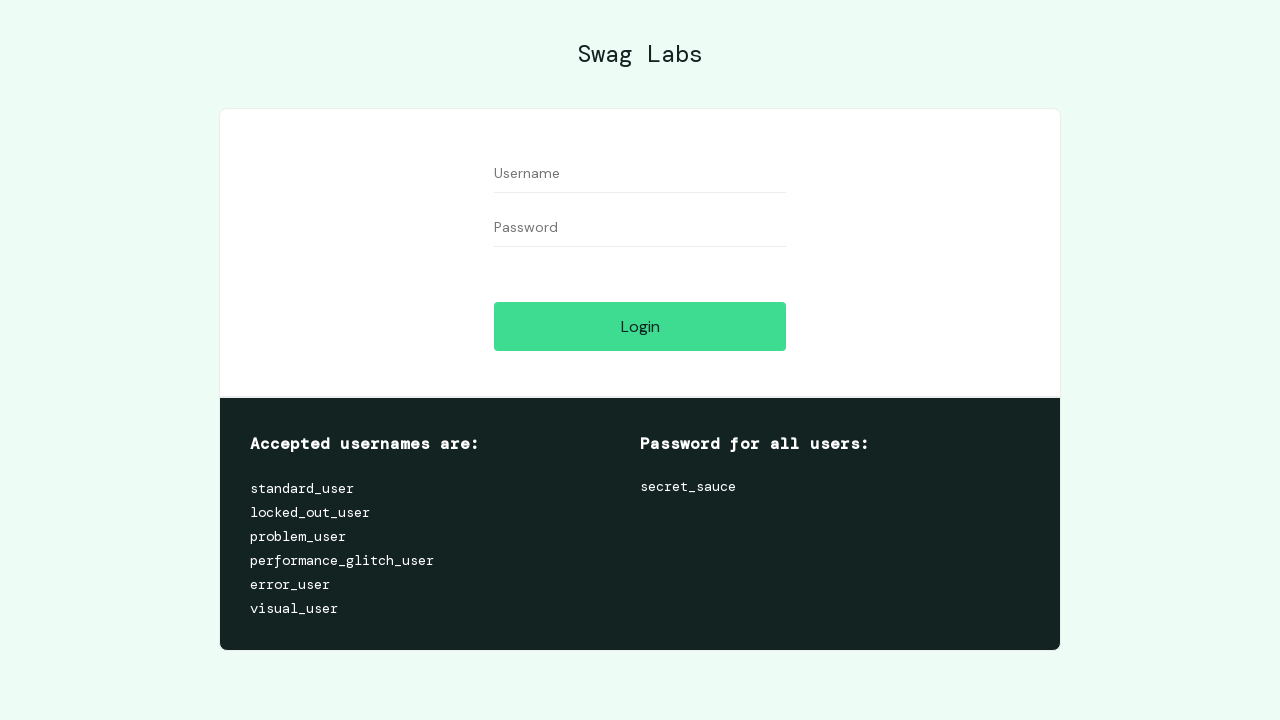

Clicked login button using class name locator at (640, 326) on .submit-button.btn_action
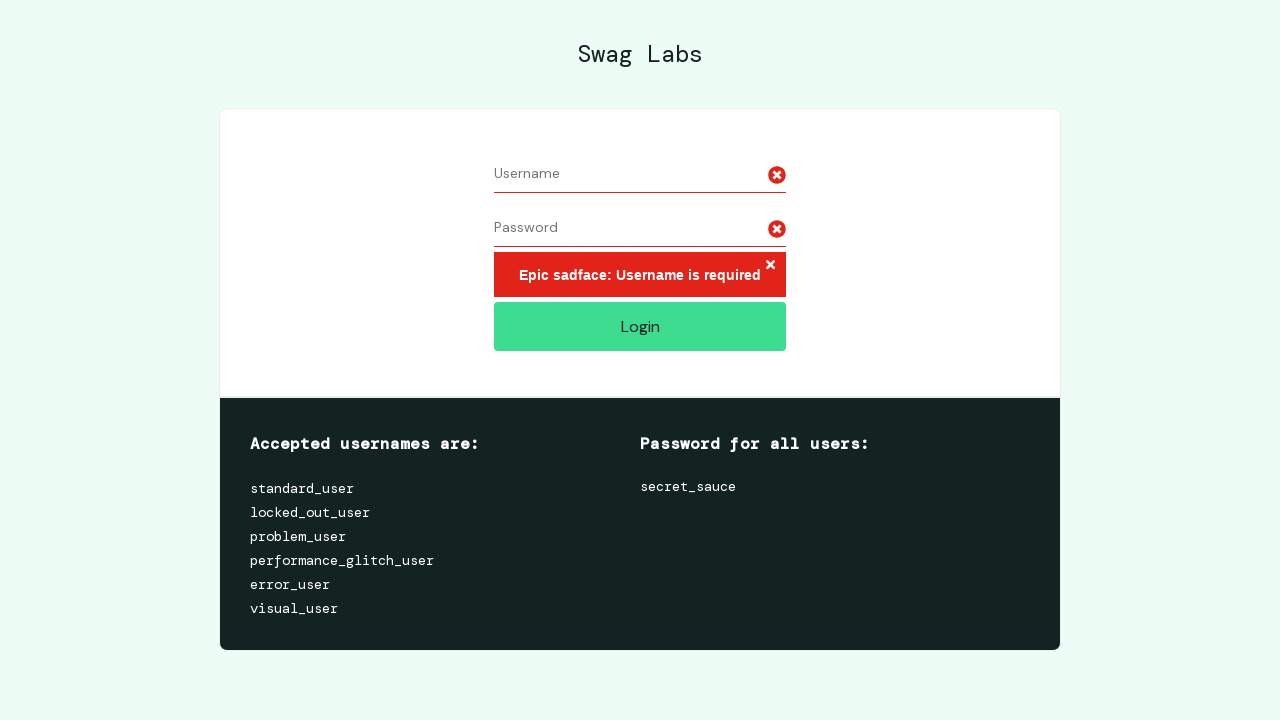

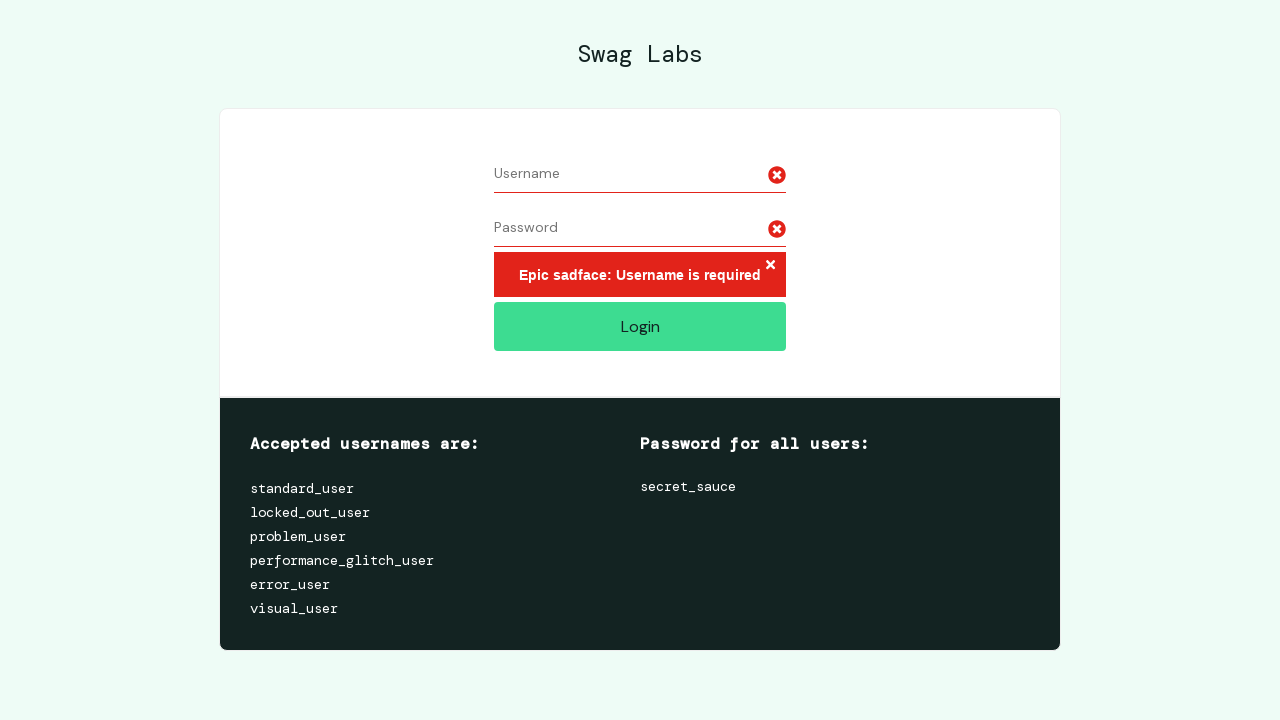